Tests editing a todo item by double-clicking to enter edit mode, changing the text, and pressing Enter.

Starting URL: https://demo.playwright.dev/todomvc

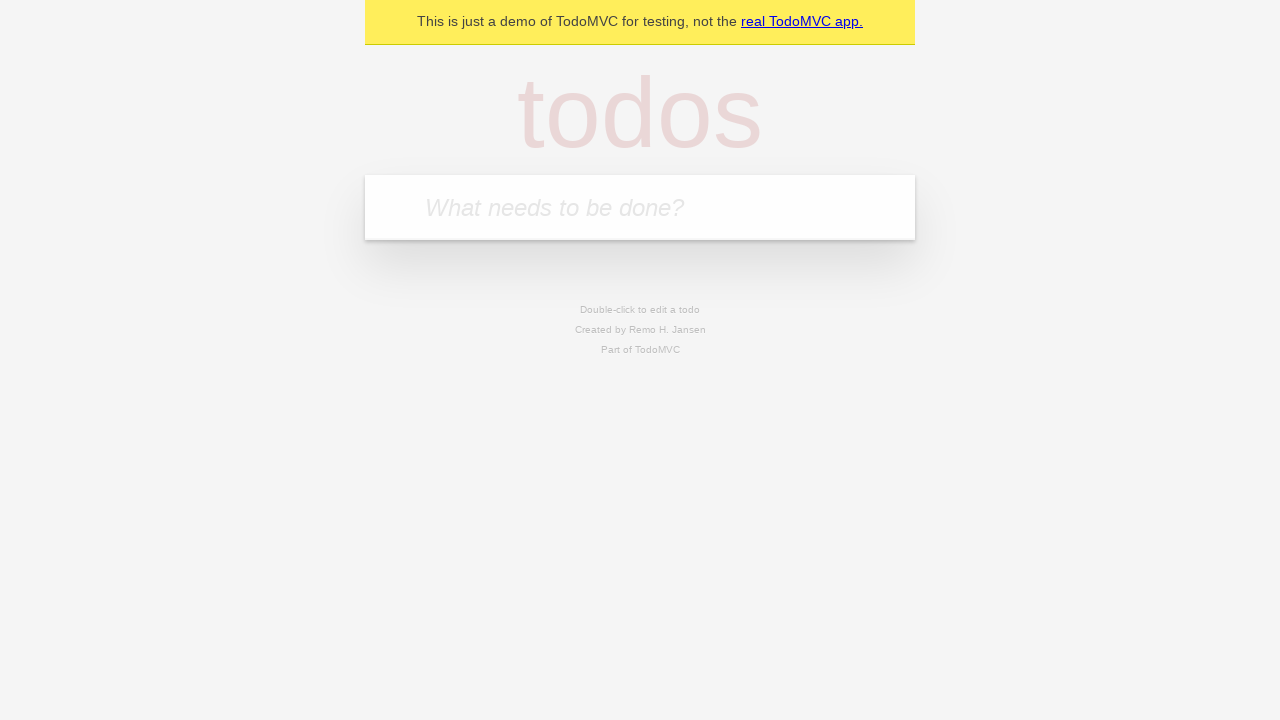

Filled todo input with 'buy some cheese' on internal:attr=[placeholder="What needs to be done?"i]
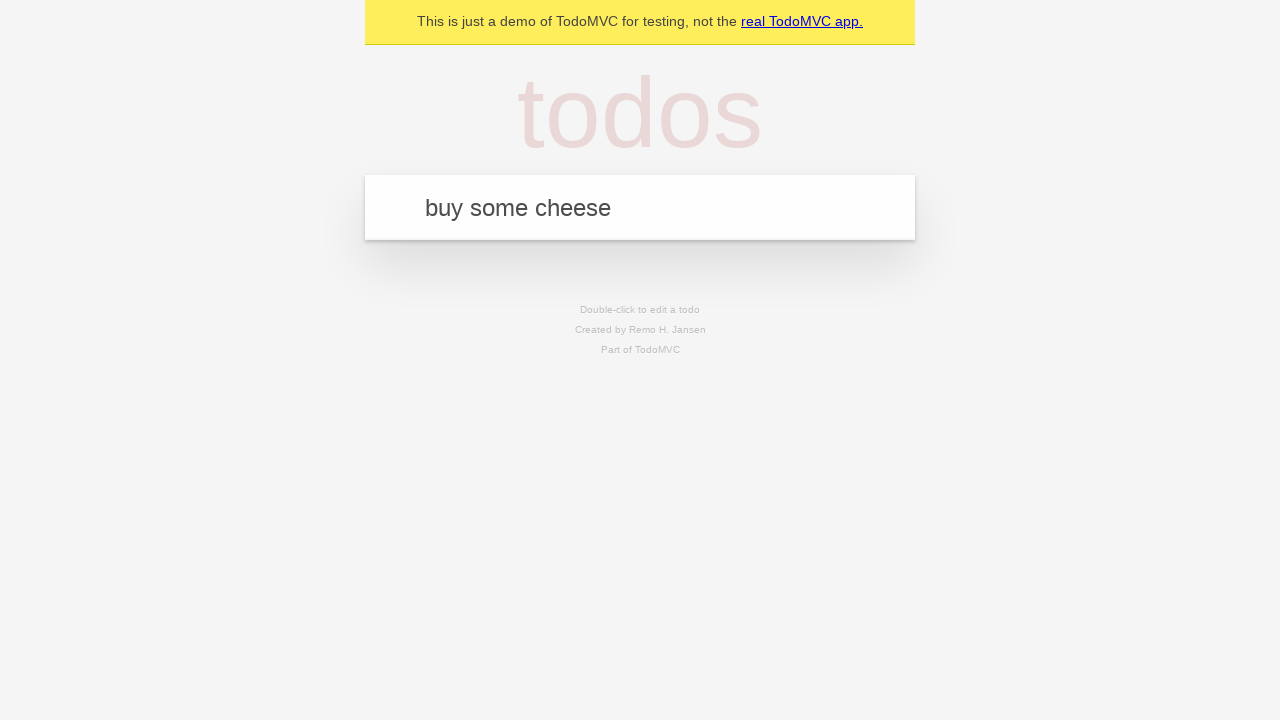

Pressed Enter to create first todo on internal:attr=[placeholder="What needs to be done?"i]
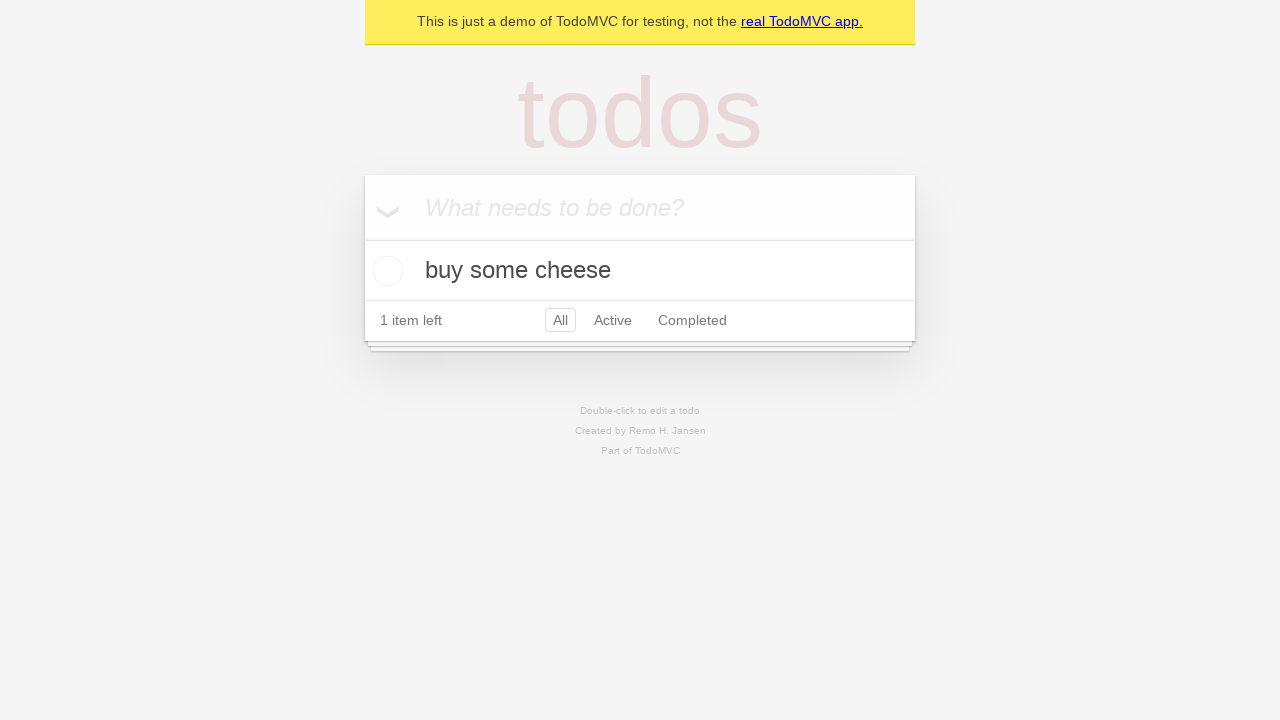

Filled todo input with 'feed the cat' on internal:attr=[placeholder="What needs to be done?"i]
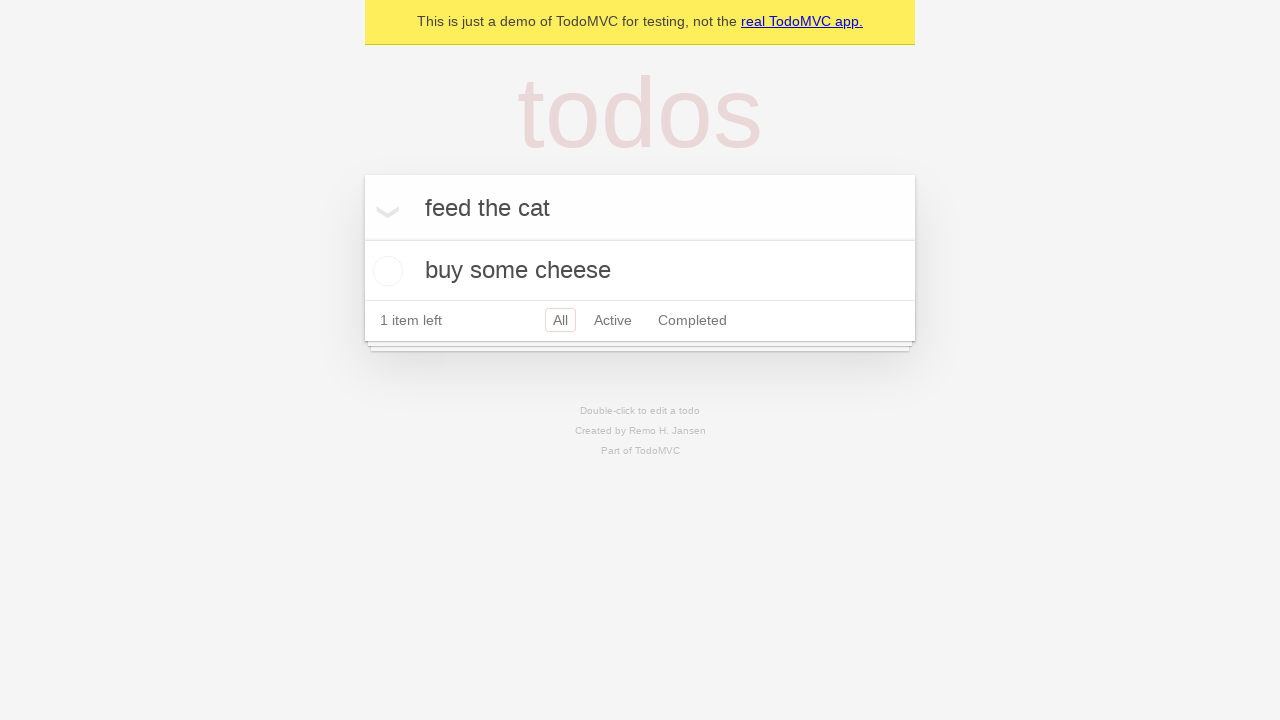

Pressed Enter to create second todo on internal:attr=[placeholder="What needs to be done?"i]
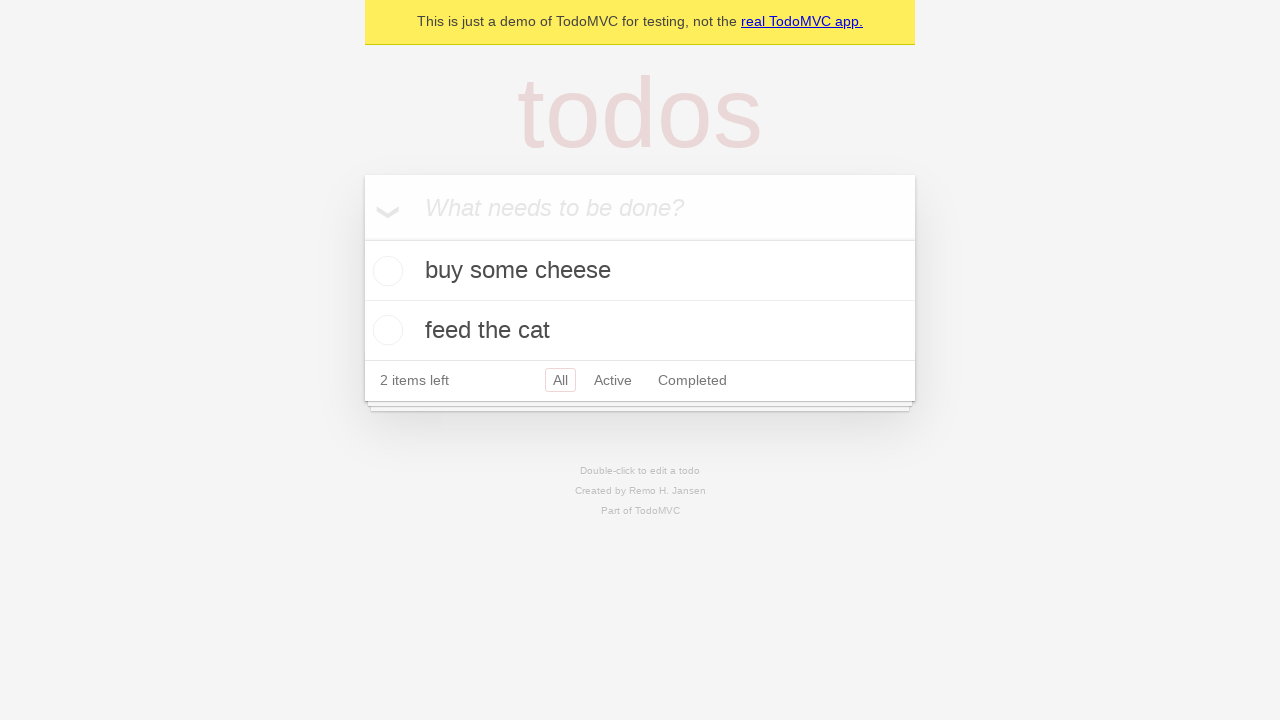

Filled todo input with 'book a doctors appointment' on internal:attr=[placeholder="What needs to be done?"i]
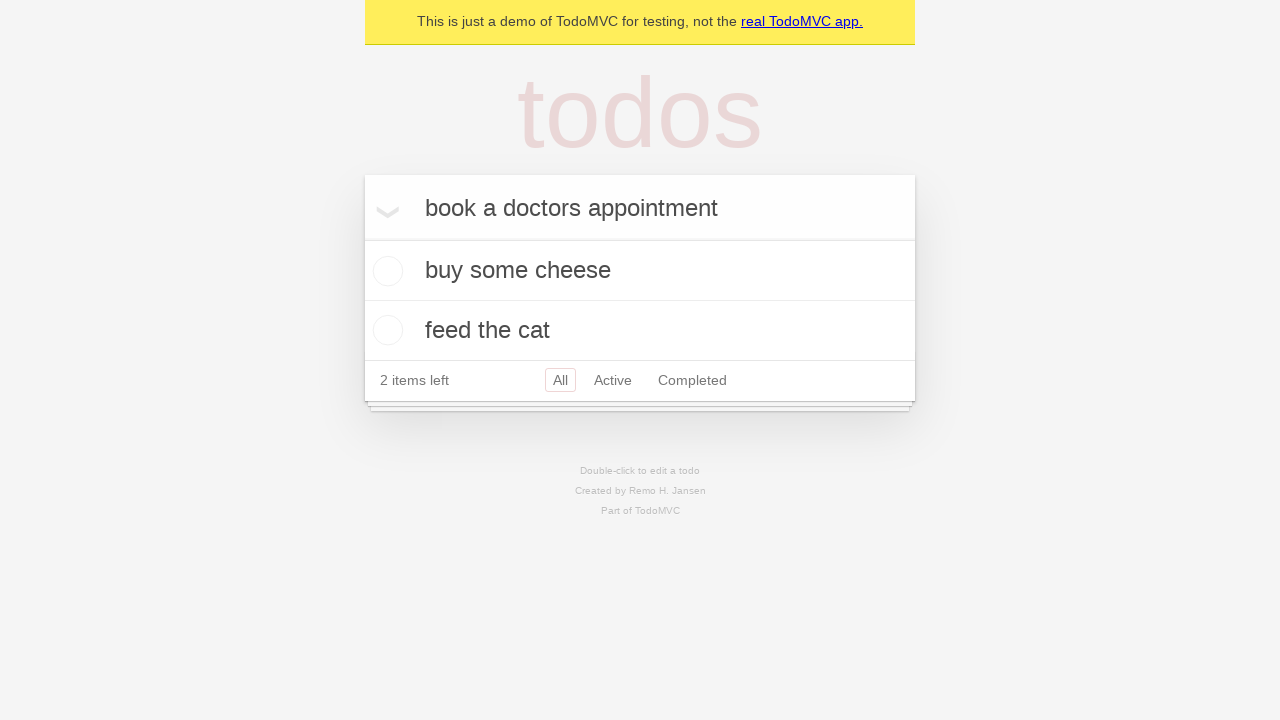

Pressed Enter to create third todo on internal:attr=[placeholder="What needs to be done?"i]
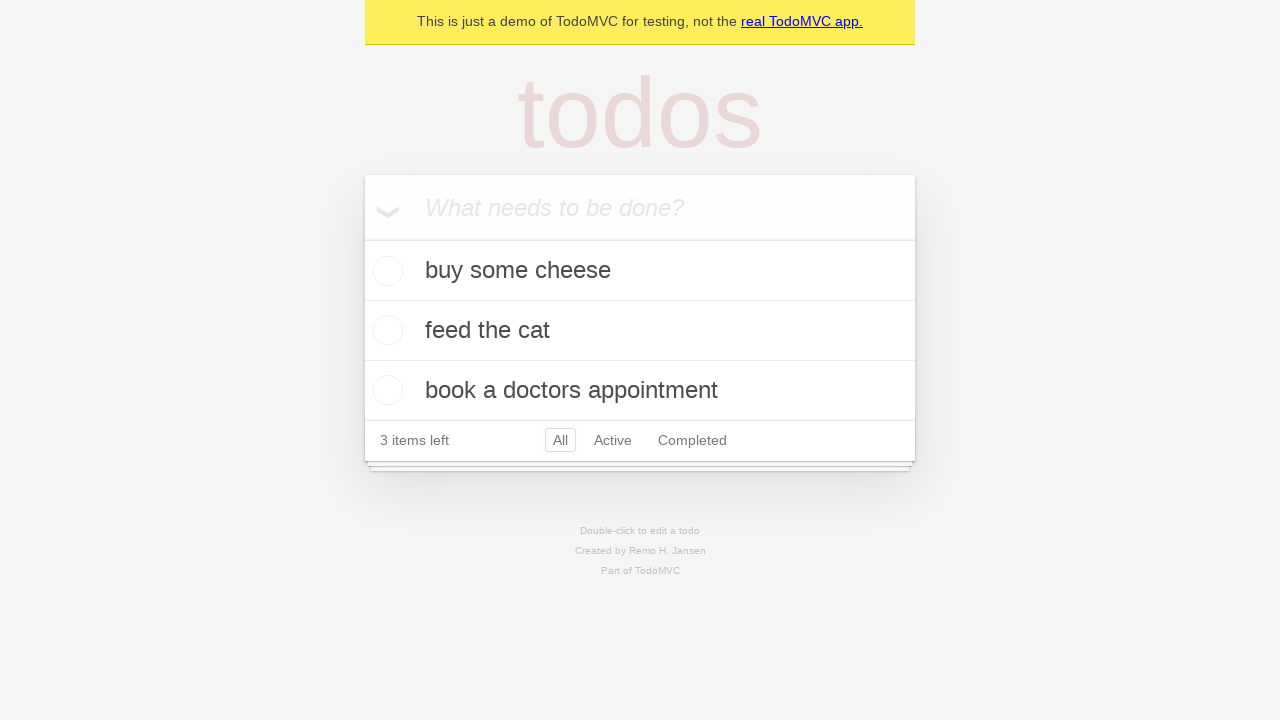

Double-clicked second todo to enter edit mode at (640, 331) on internal:testid=[data-testid="todo-item"s] >> nth=1
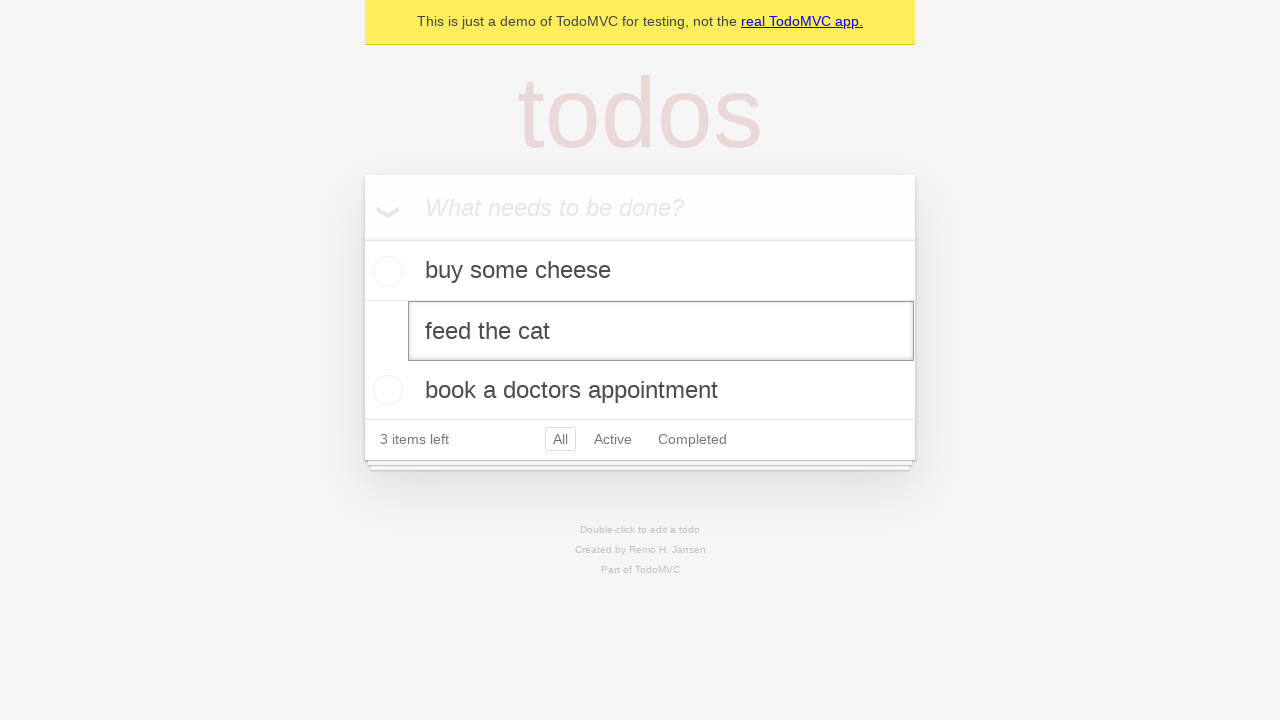

Filled edit textbox with 'buy some sausages' on internal:testid=[data-testid="todo-item"s] >> nth=1 >> internal:role=textbox[nam
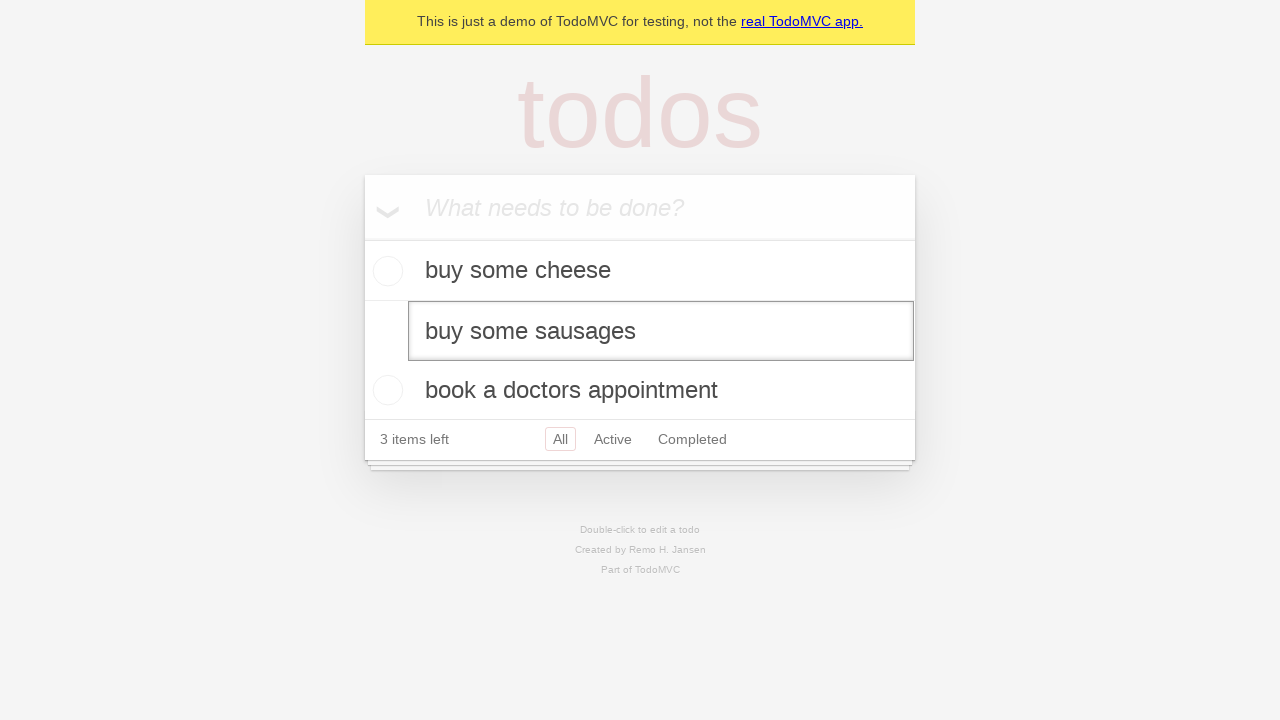

Pressed Enter to confirm edited todo text on internal:testid=[data-testid="todo-item"s] >> nth=1 >> internal:role=textbox[nam
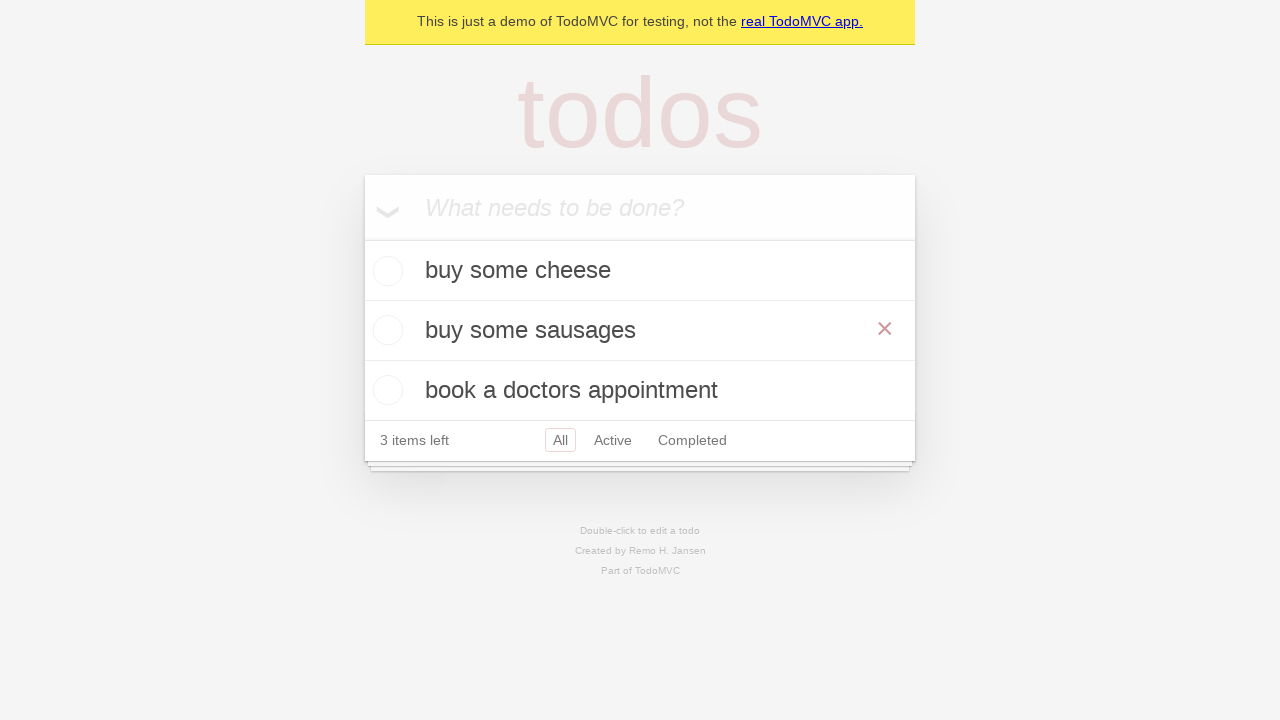

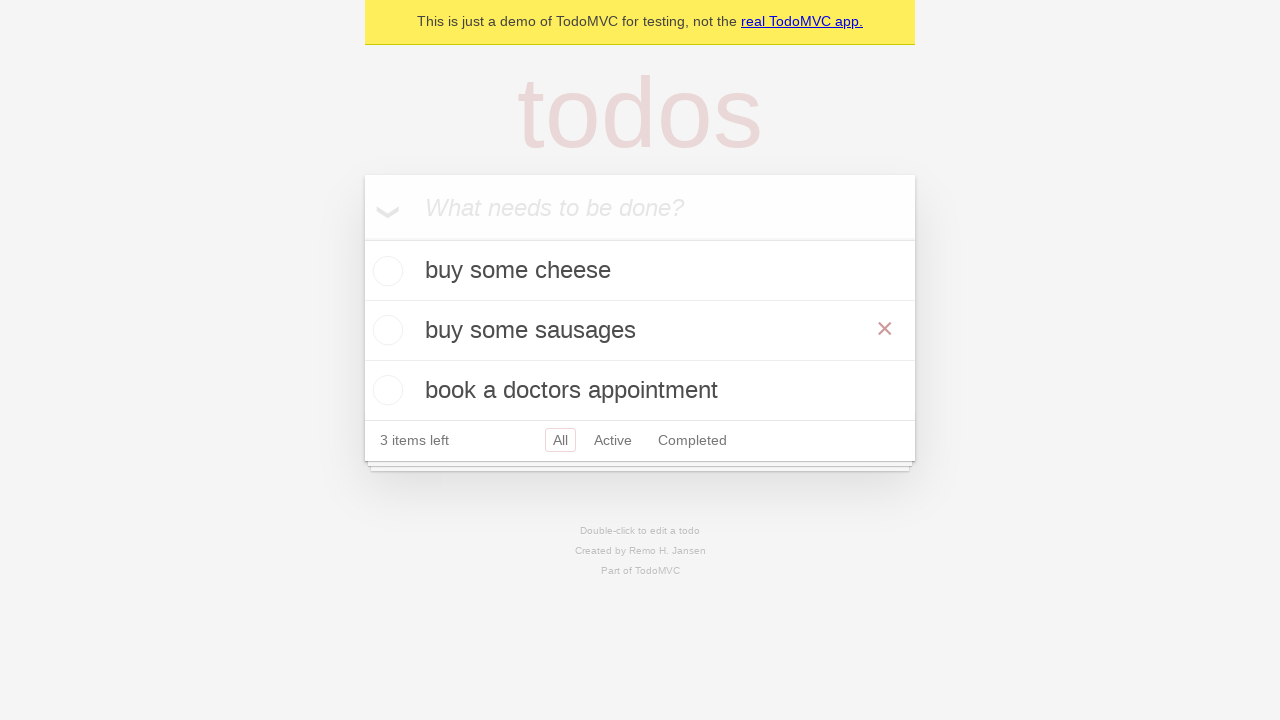